Tests Google Translate by locating the translation text area using two different methods (tagName and xpath) and entering Hebrew text.

Starting URL: https://translate.google.com

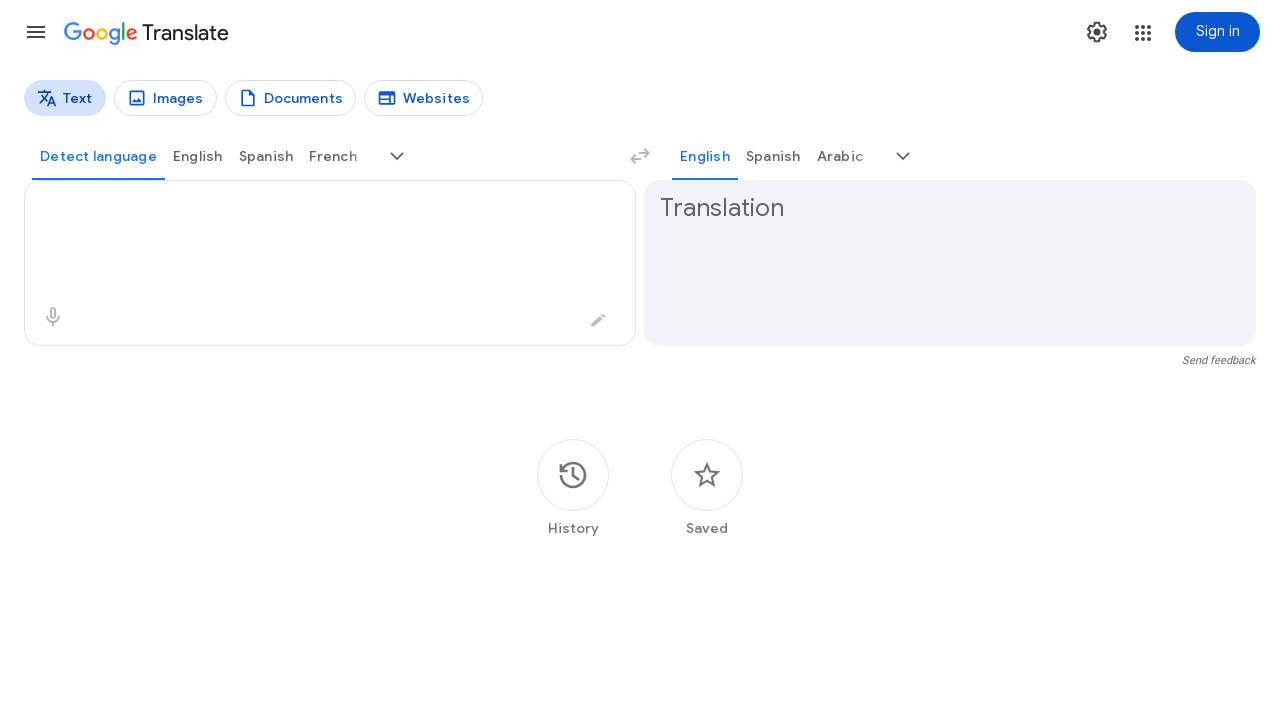

Waited for translation textarea to be available
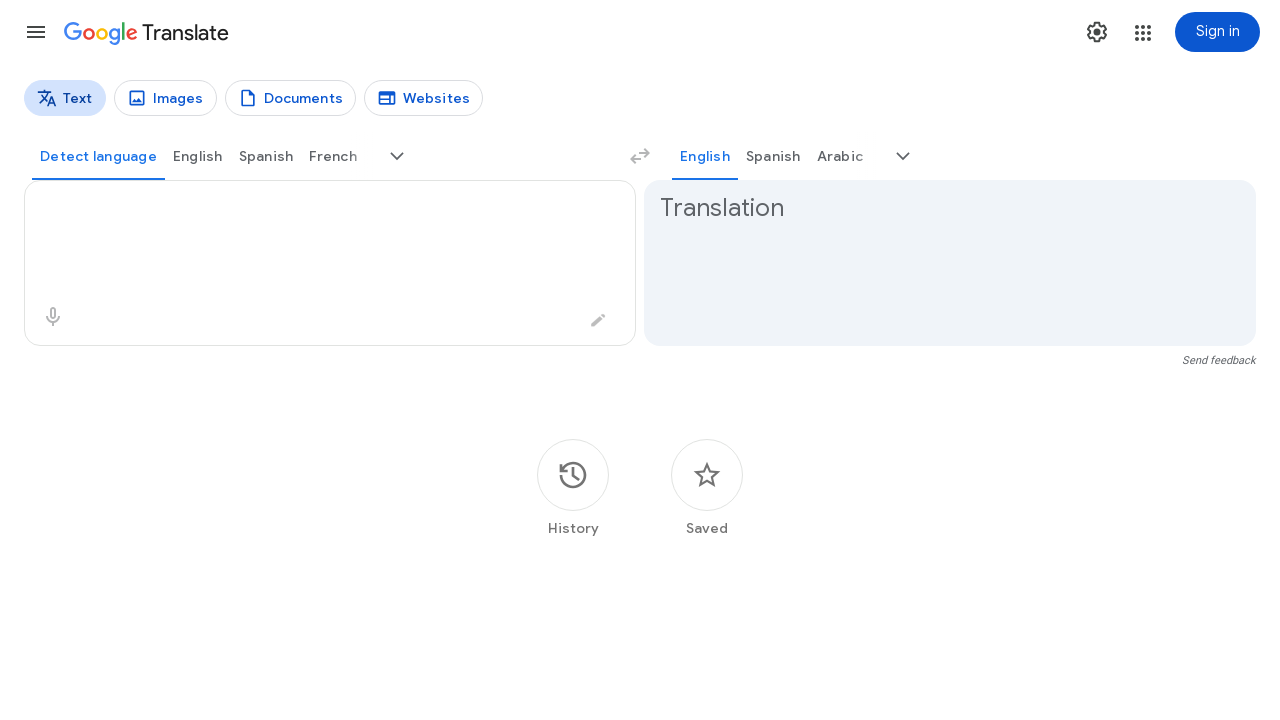

Filled translation textarea with Hebrew text 'משהו בעברית' on textarea
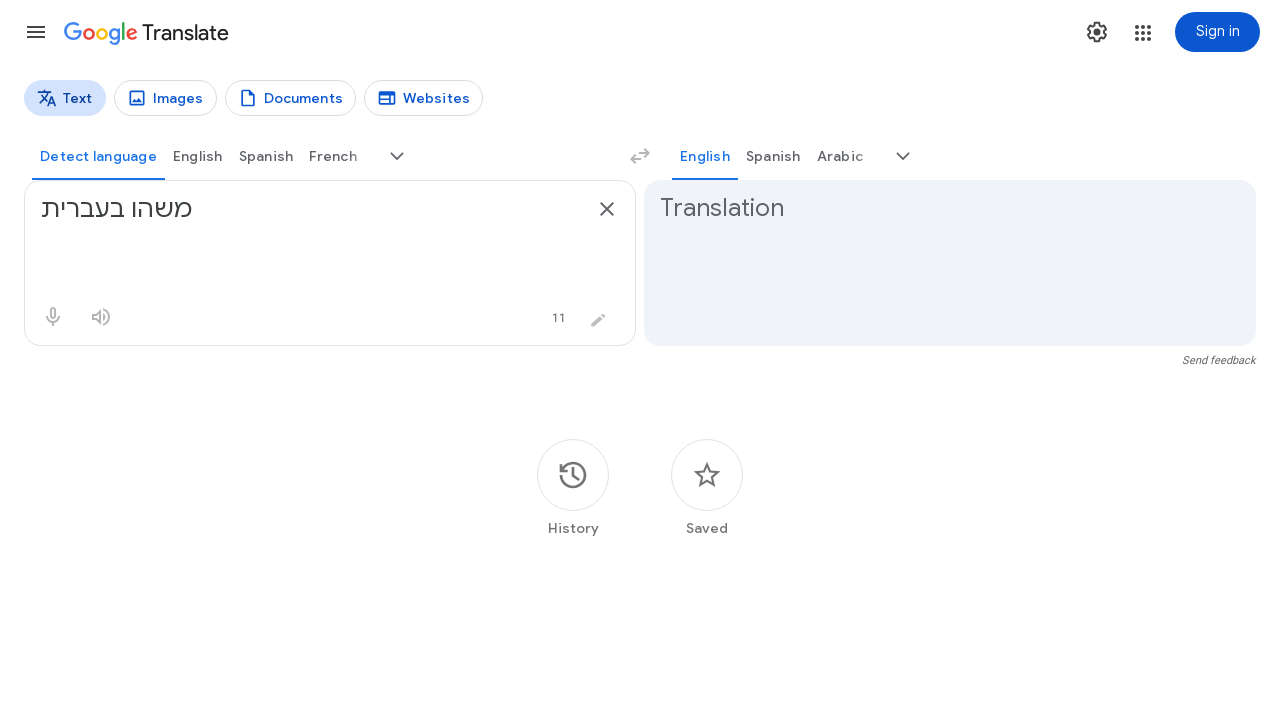

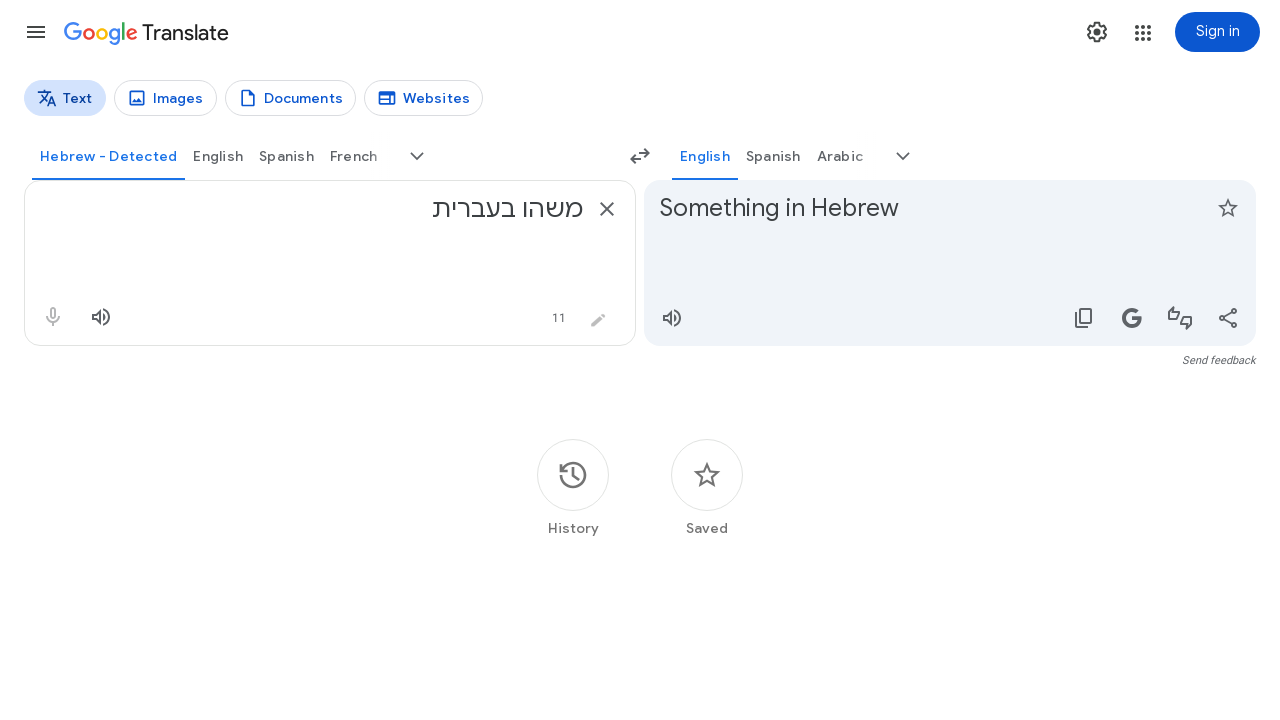